Tests dropdown selection functionality by calculating the sum of two numbers displayed on the page and selecting the corresponding value from a dropdown menu

Starting URL: https://suninjuly.github.io/selects1.html

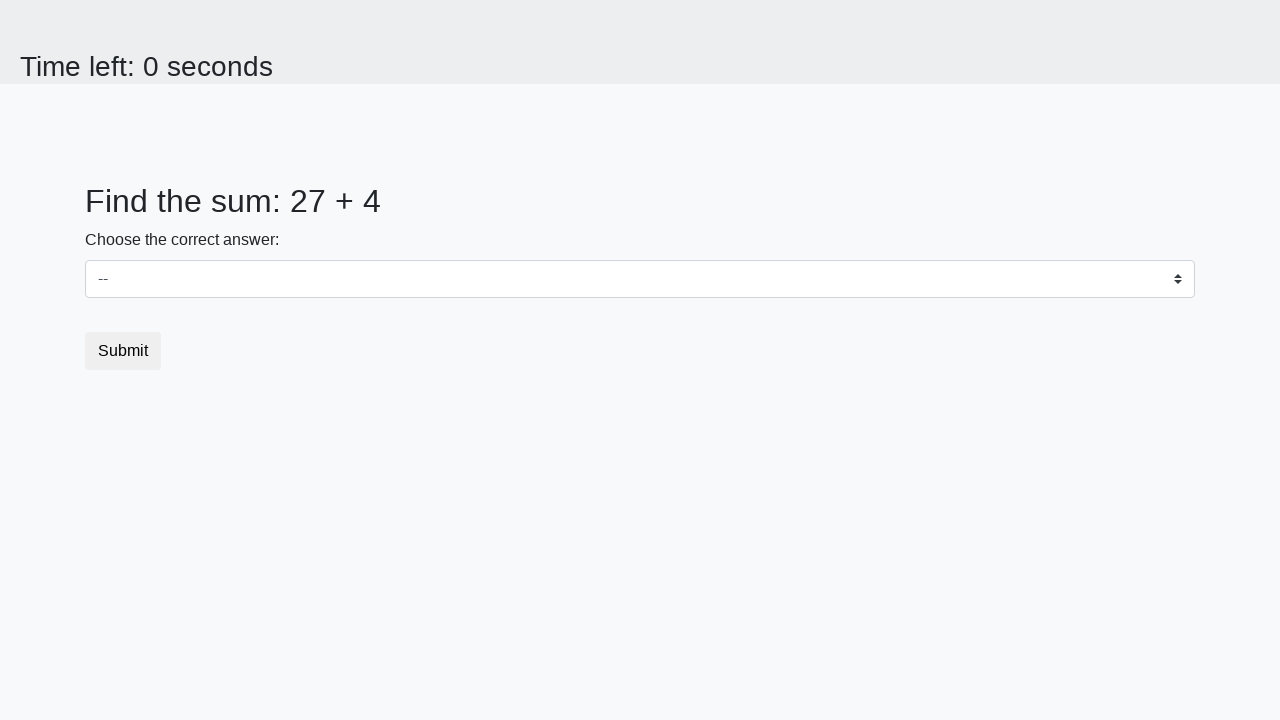

Retrieved first number from #num1 element
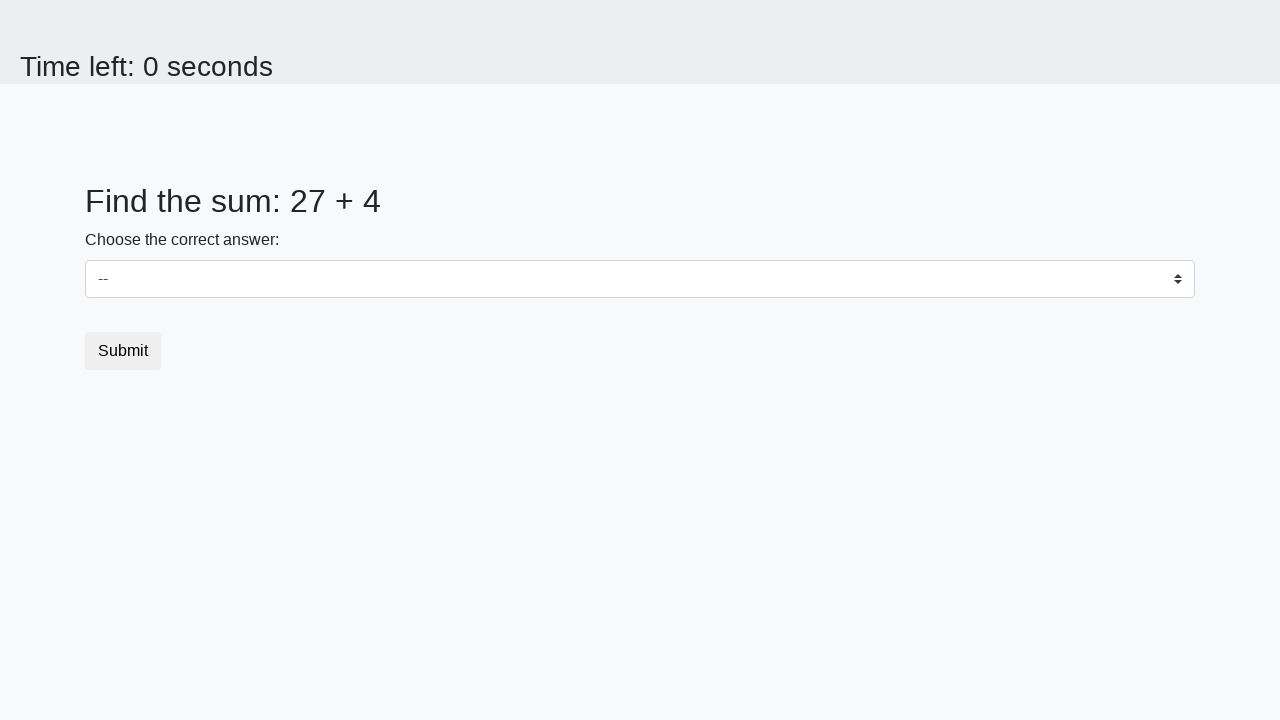

Retrieved second number from #num2 element
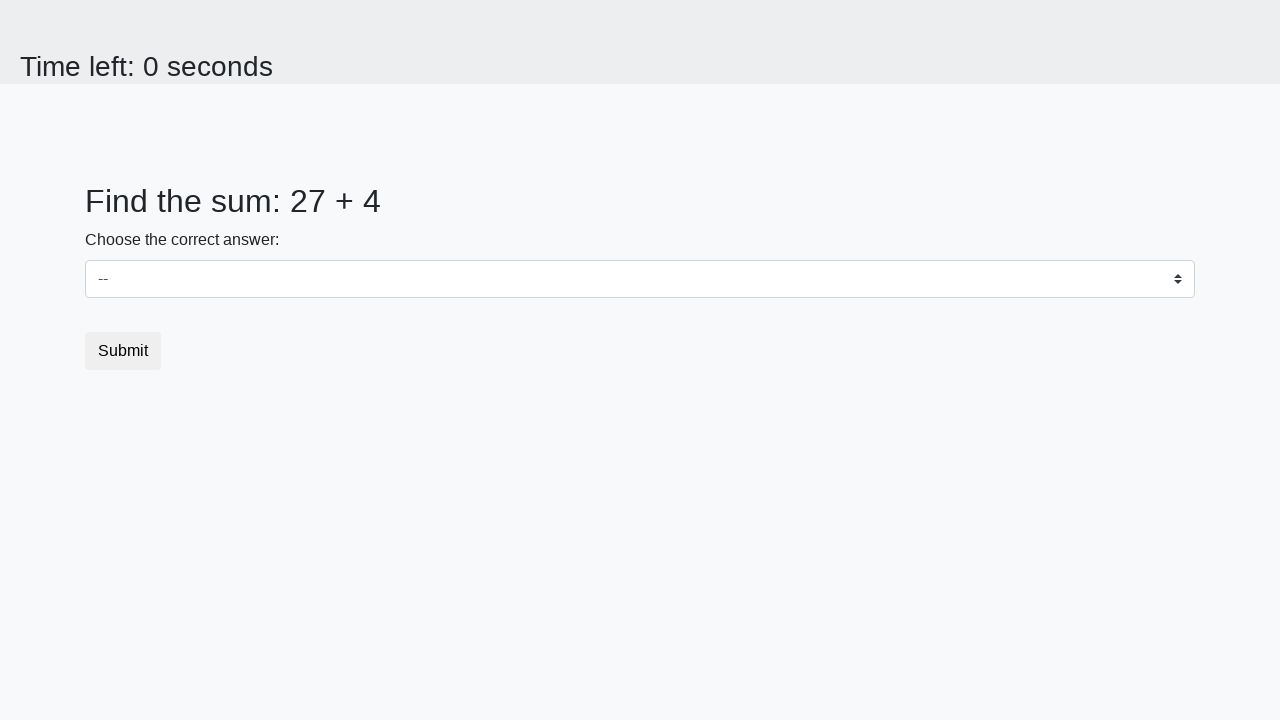

Calculated sum of 27 + 4 = 31
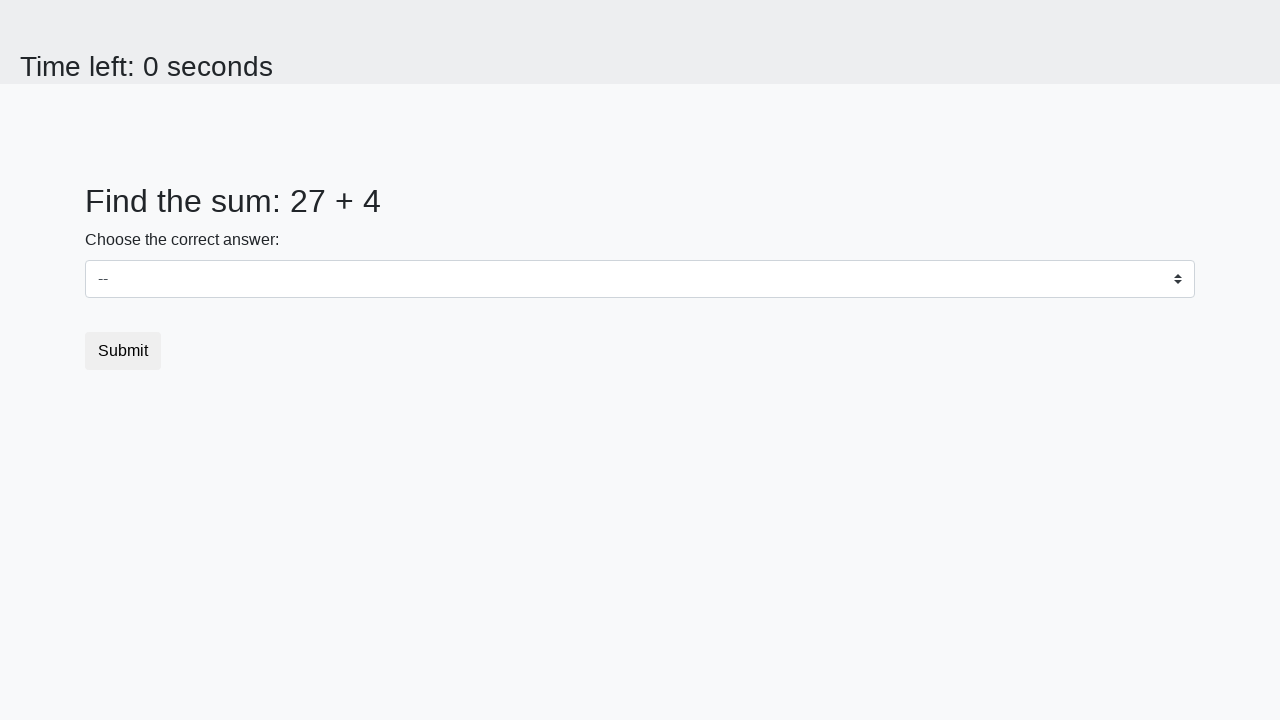

Selected value 31 from dropdown menu on select
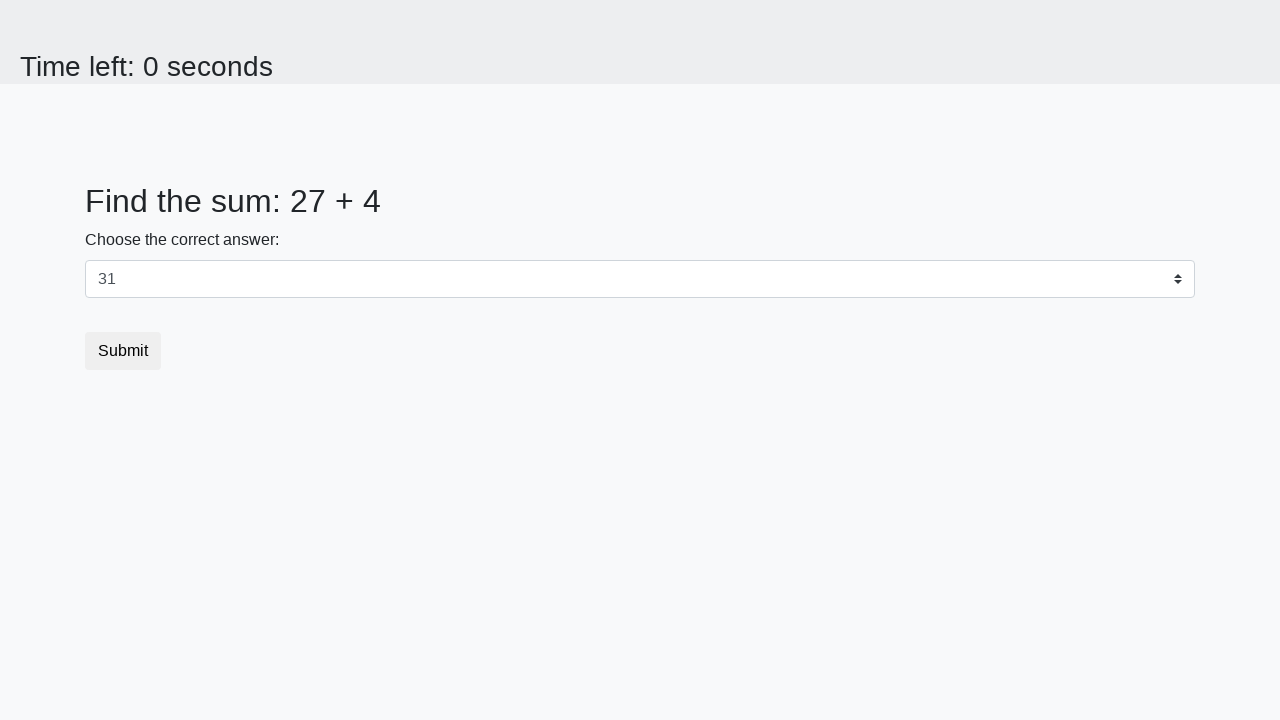

Clicked submit button at (123, 351) on .btn.btn-default
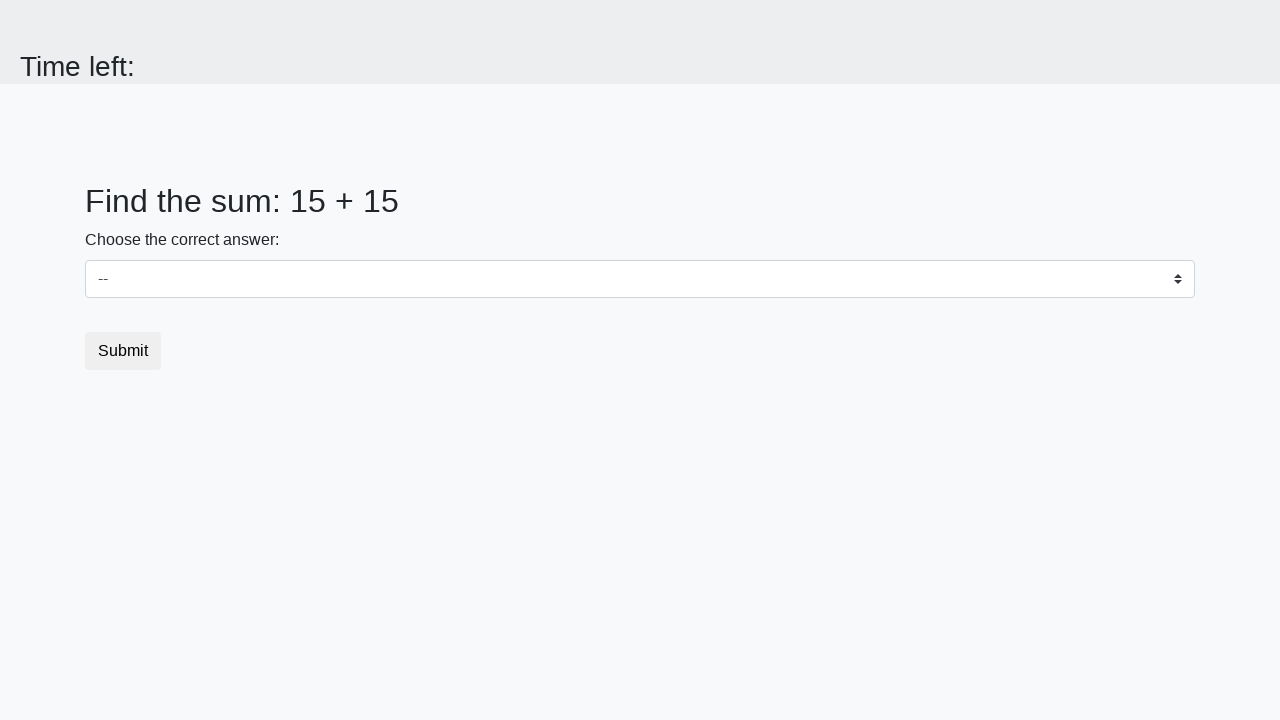

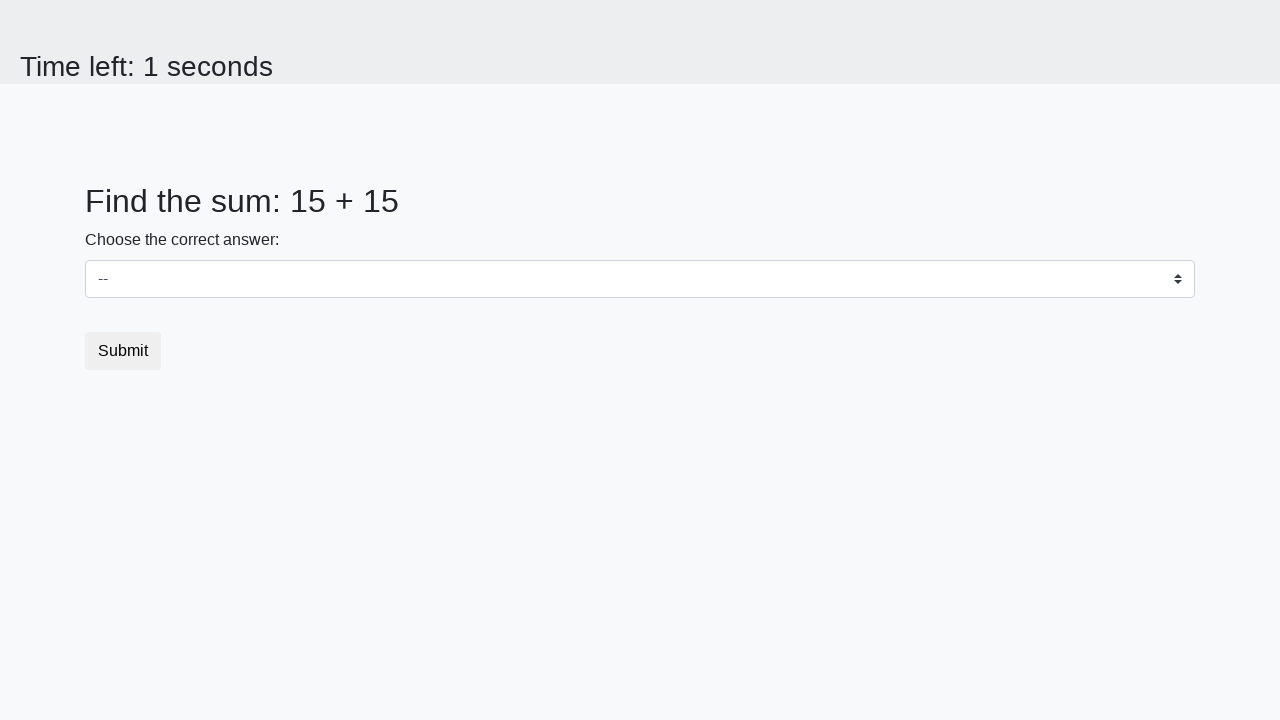